Verifies the h2 heading text on the login page

Starting URL: https://the-internet.herokuapp.com/

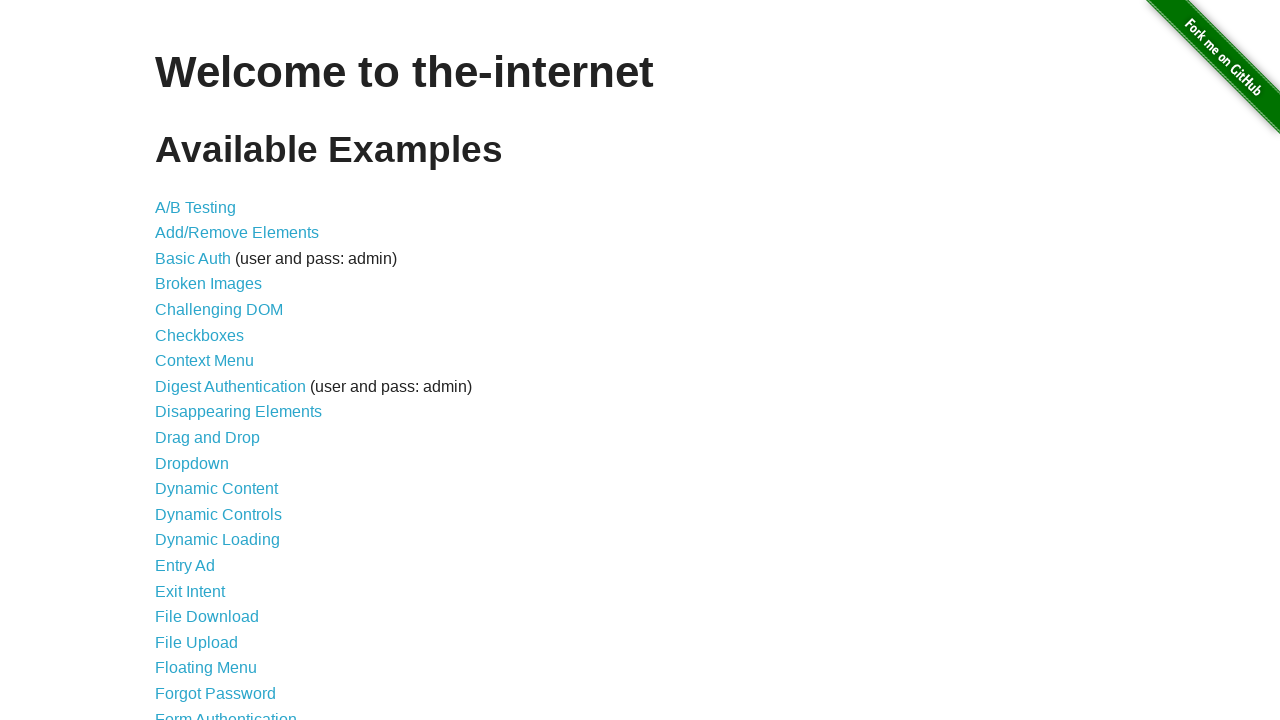

Clicked on Form Authentication link at (226, 712) on text=Form Authentication
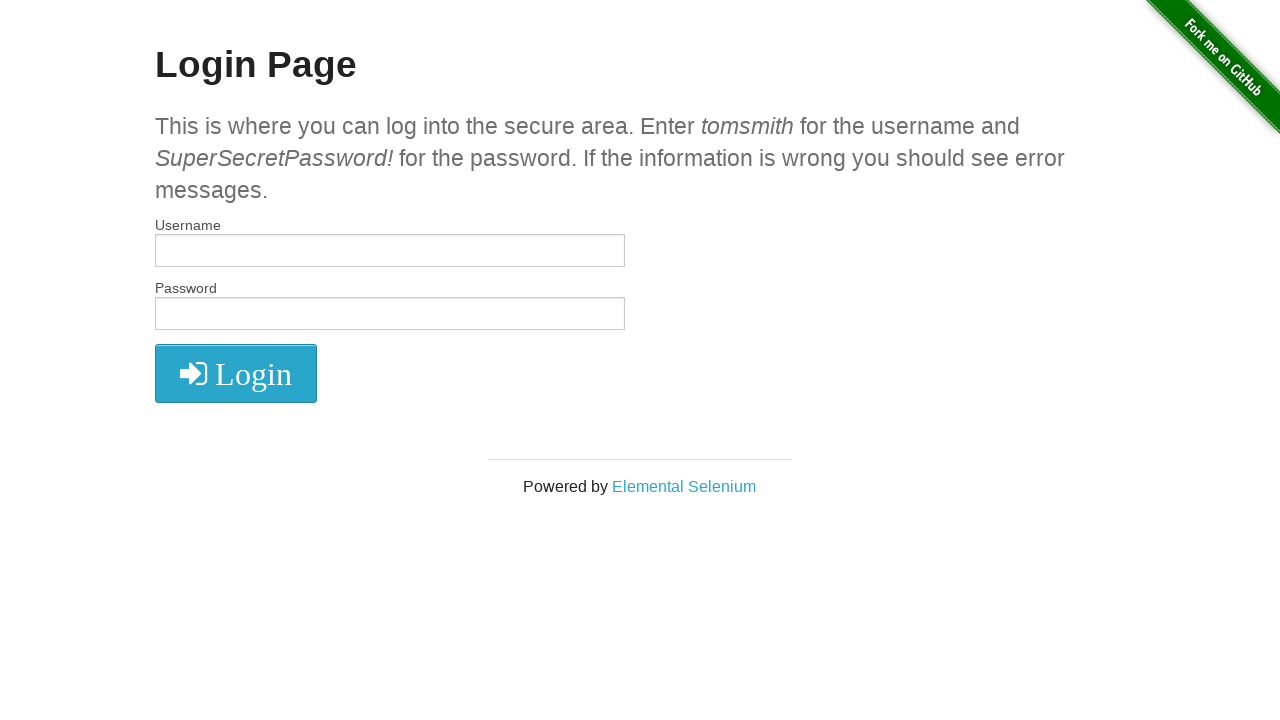

Retrieved h2 heading text content
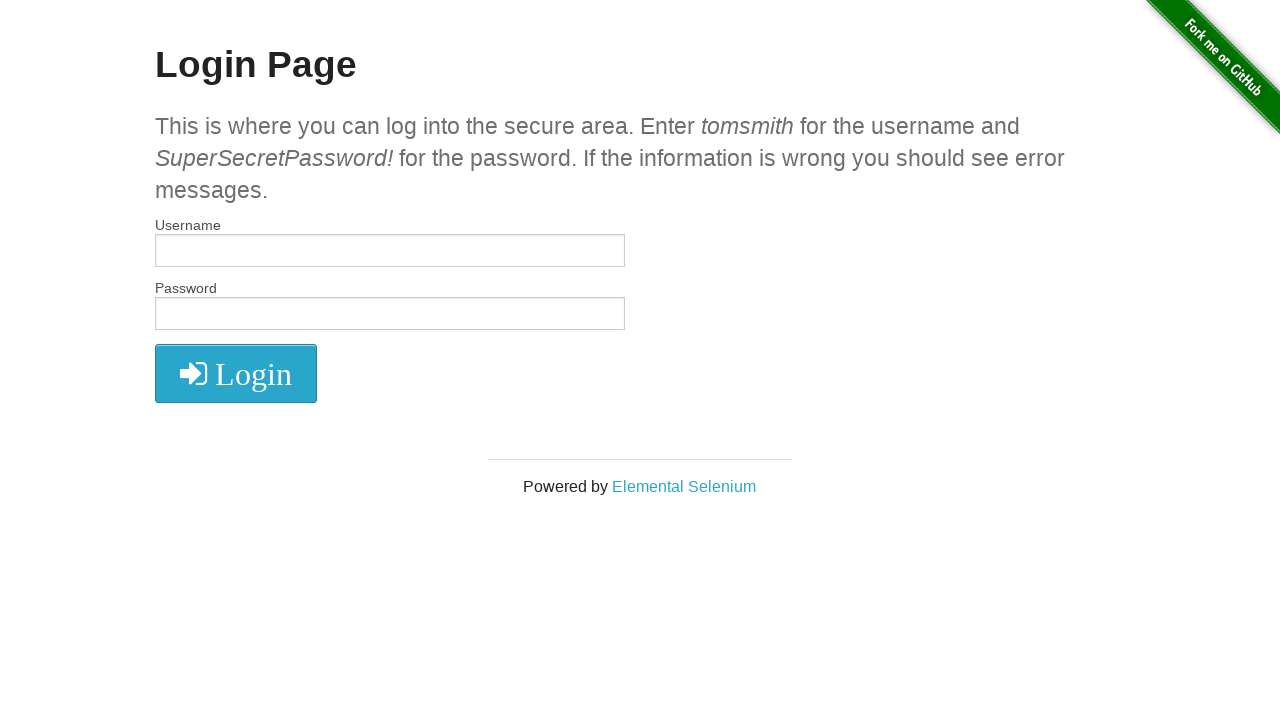

Verified h2 heading text equals 'Login Page'
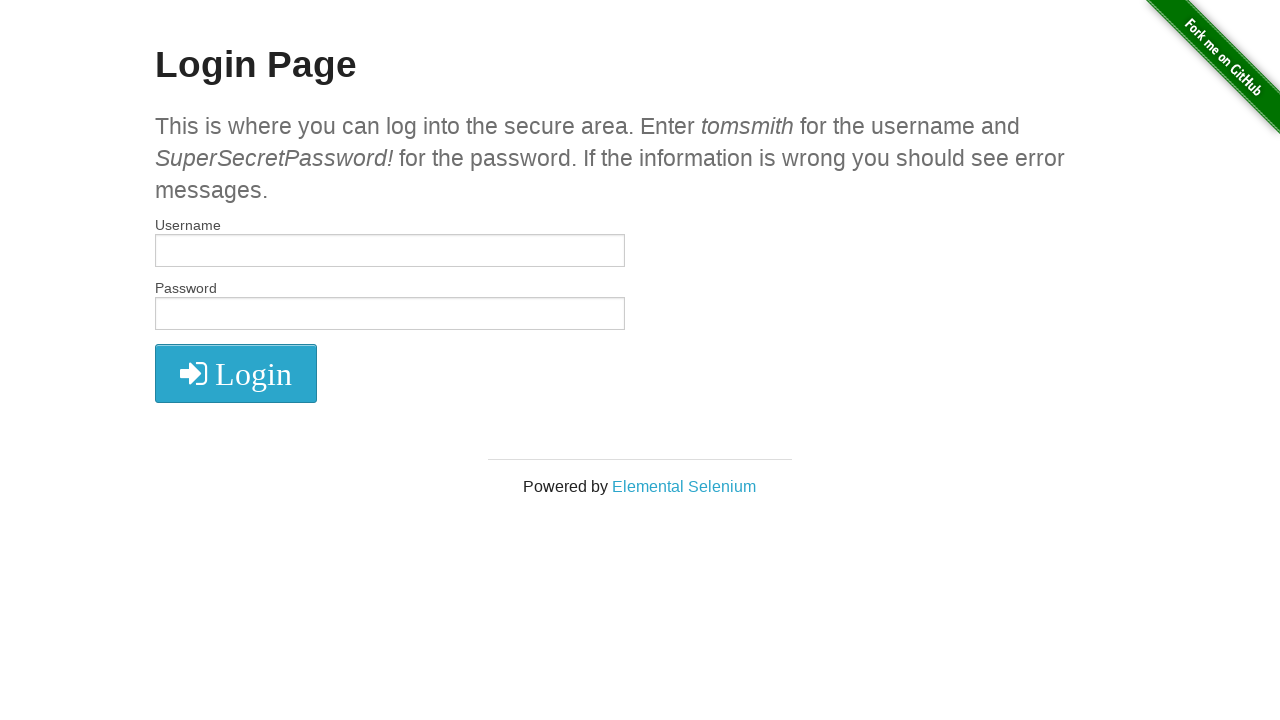

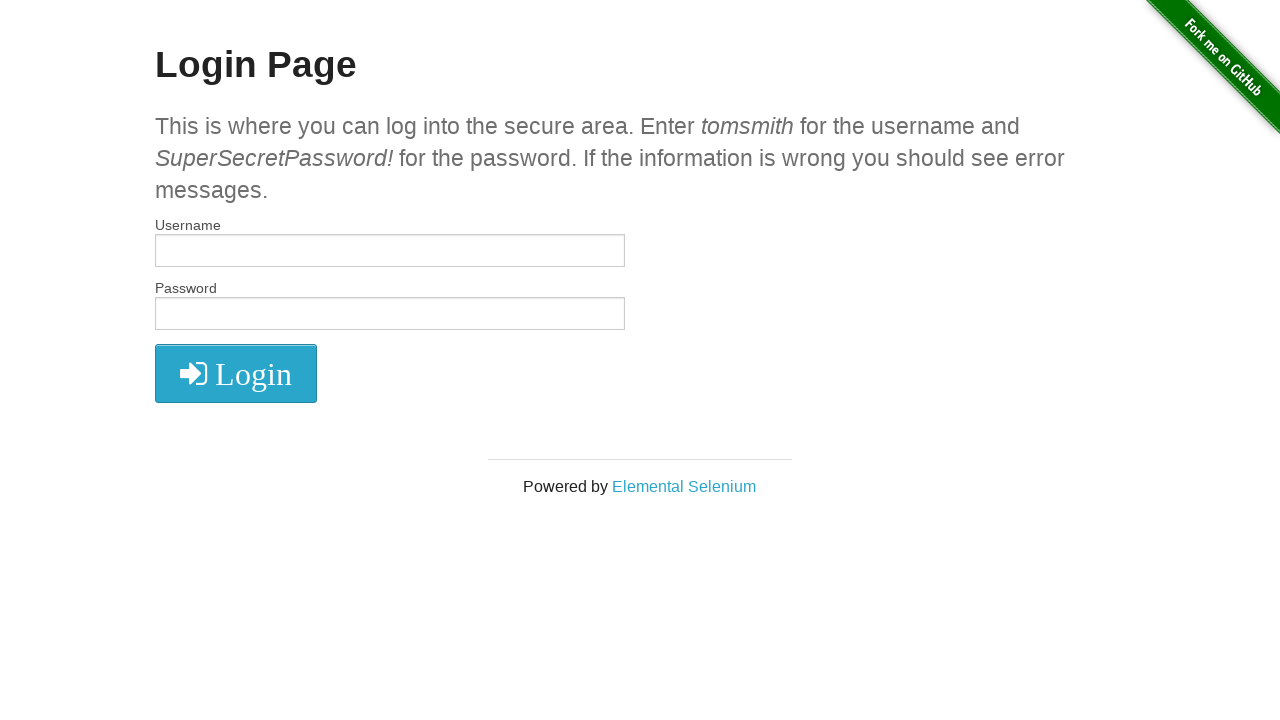